Navigates to WebdriverIO homepage and verifies the Getting Started button is present

Starting URL: https://webdriver.io

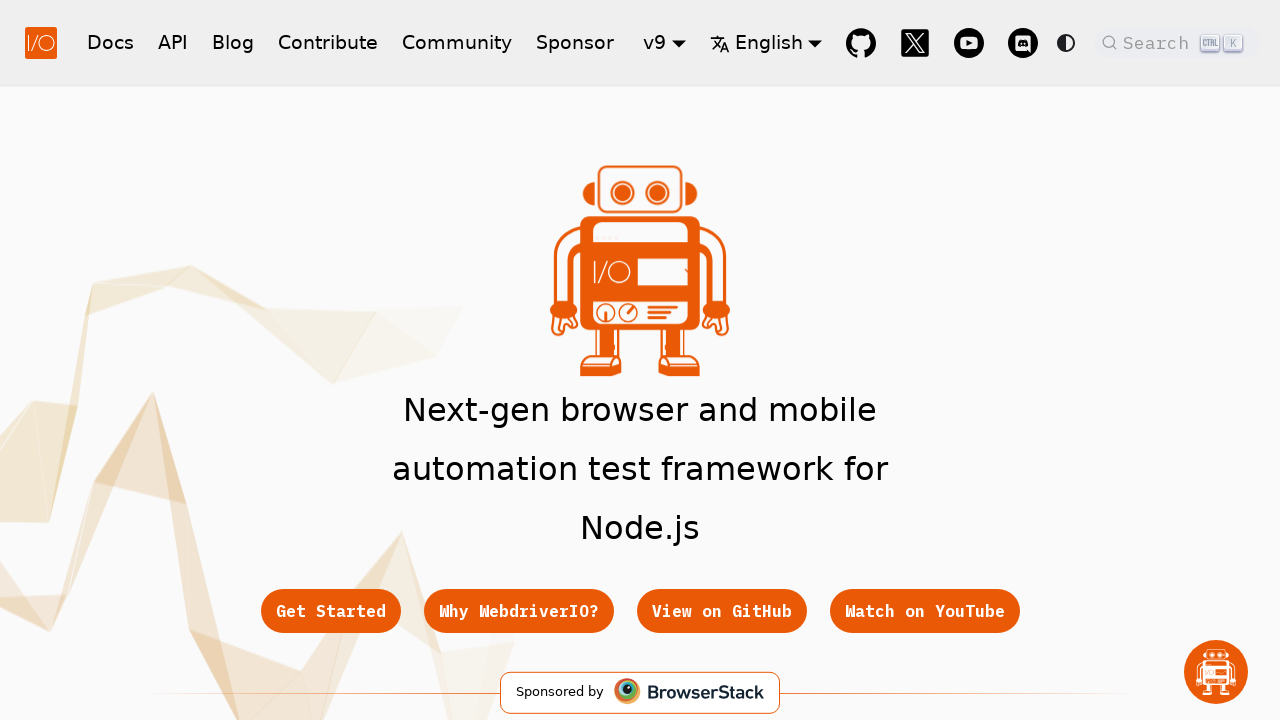

Navigated to WebdriverIO homepage
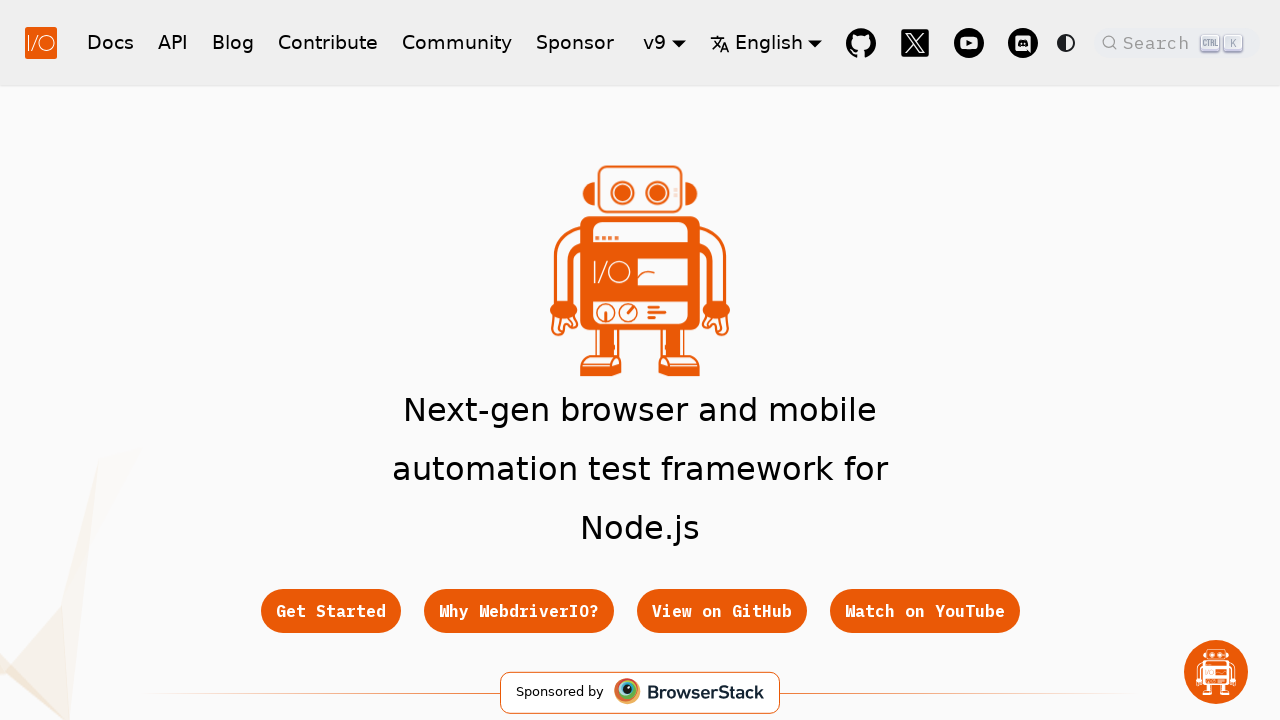

Getting Started button is visible
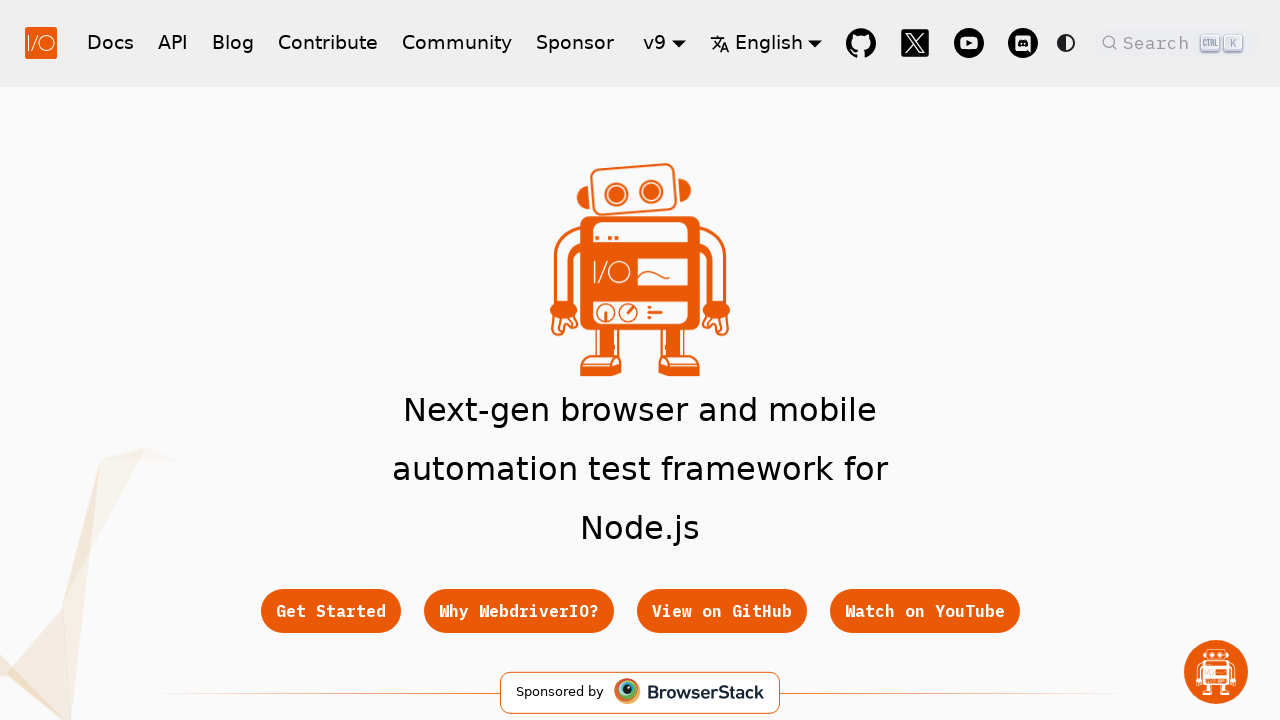

Verified Getting Started button is present and clickable
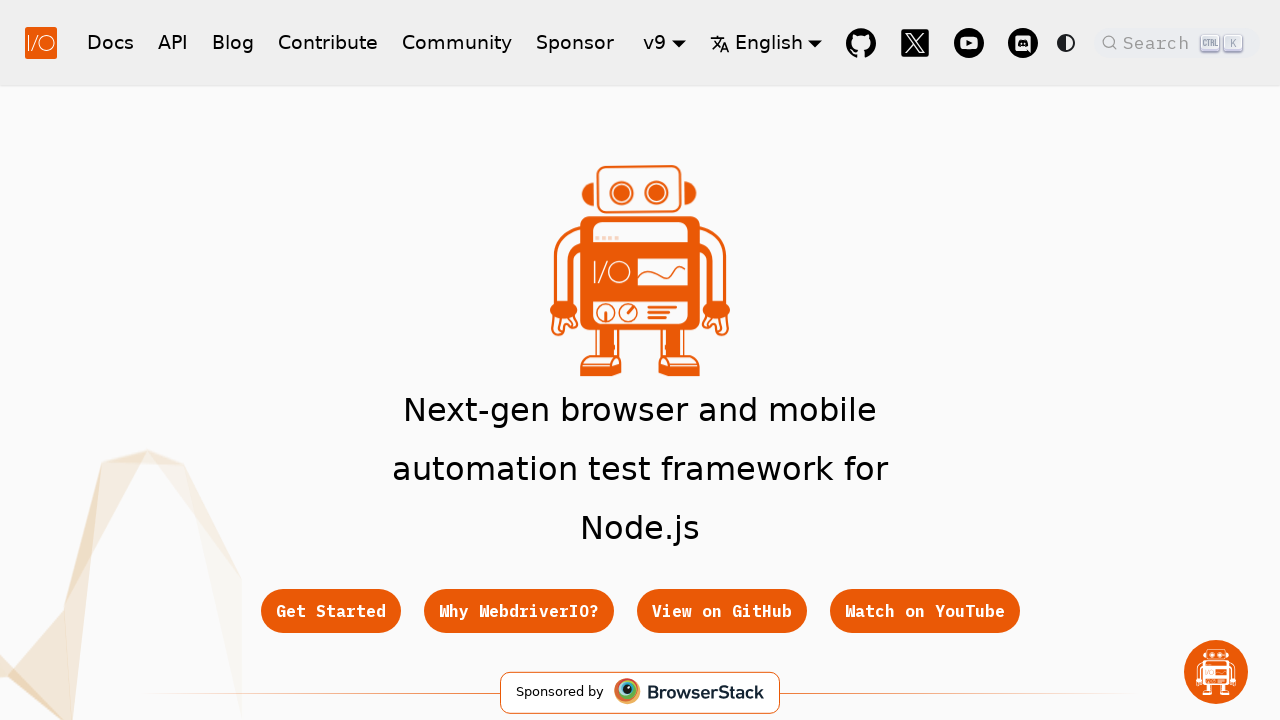

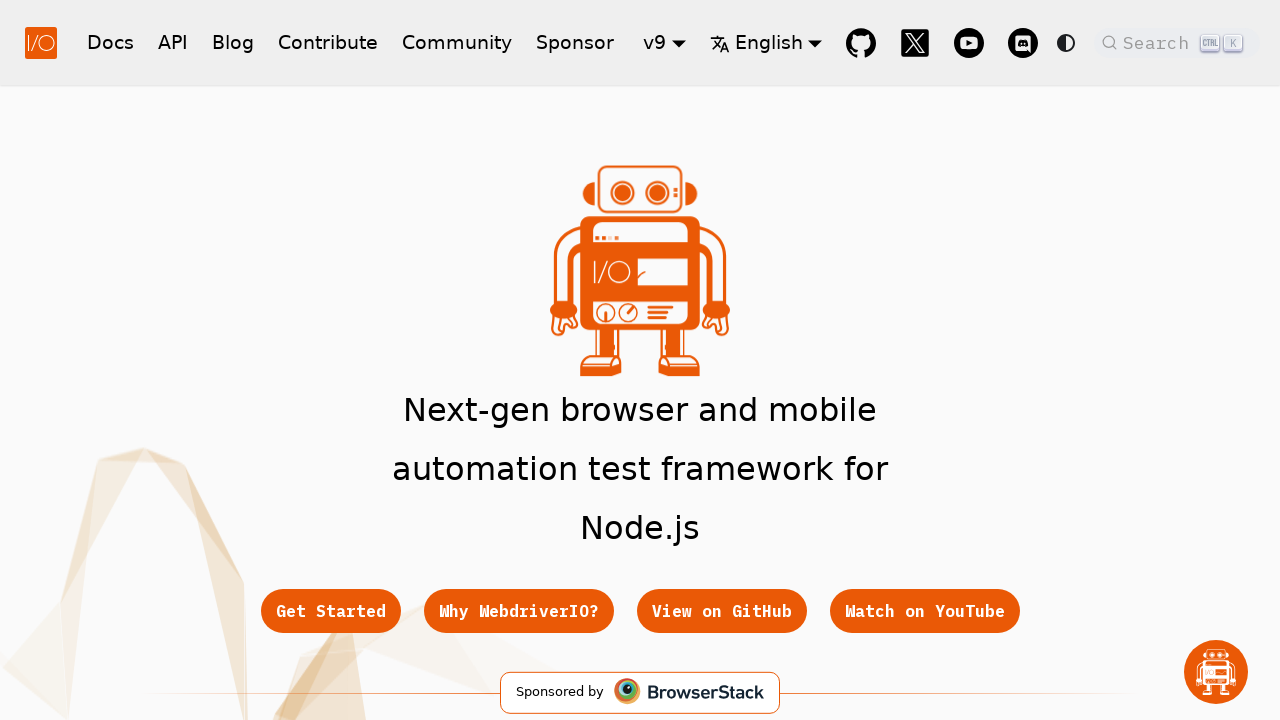